Tests a text-to-speech web interface by entering text into an input field and clicking a button to generate speech output

Starting URL: https://tts.5e7en.me/

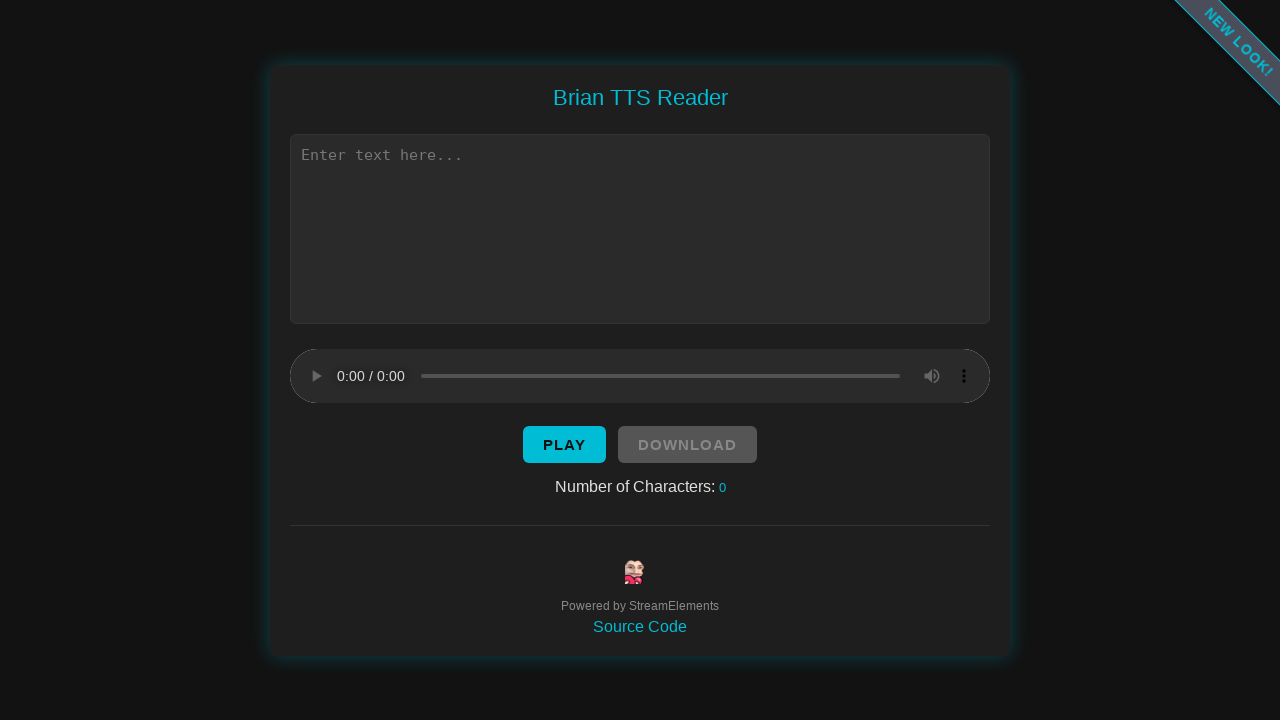

Text input field became visible
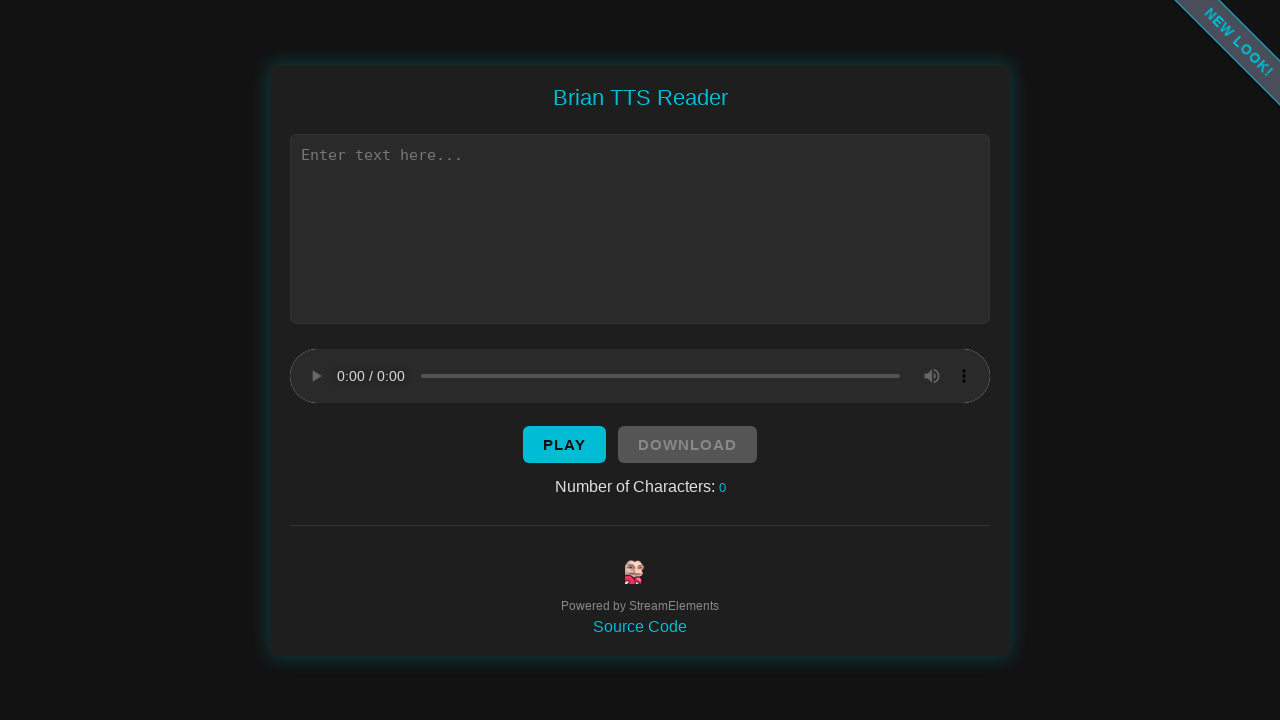

Clicked on text input field at (640, 228) on xpath=//*[@id="text"]
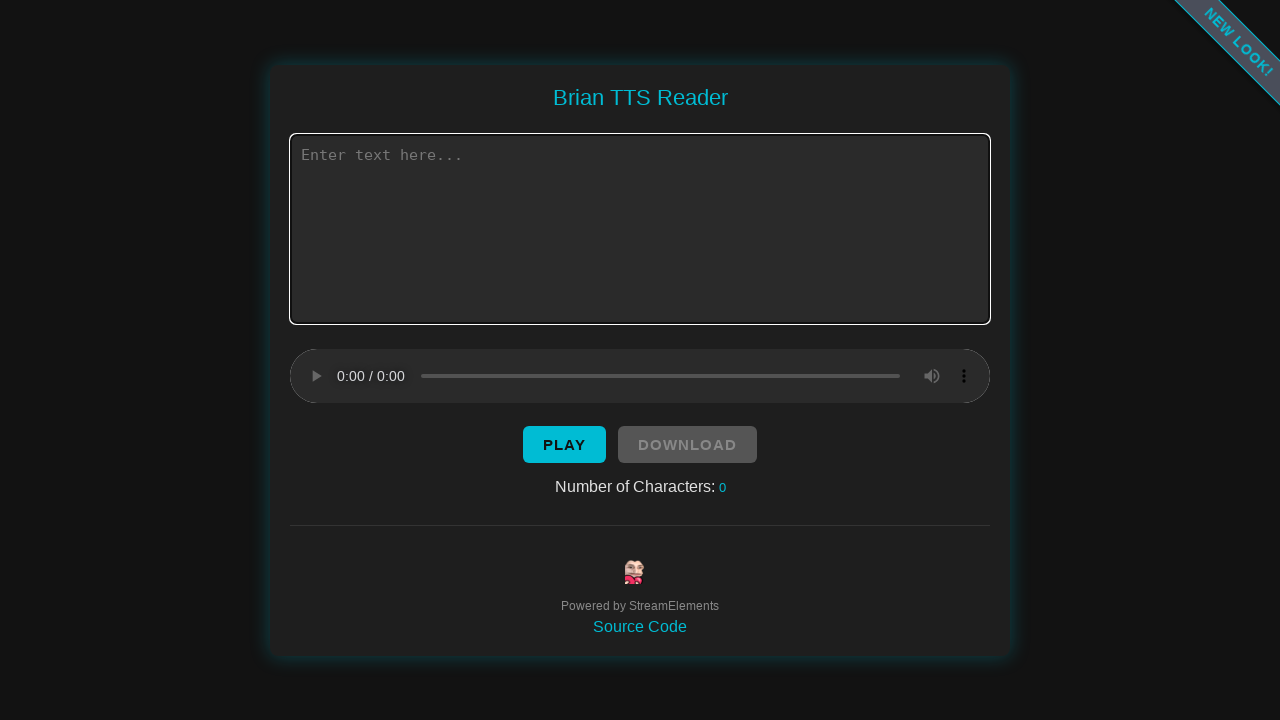

Entered text 'Hello, this is a test of the text to speech system.' into input field on //*[@id="text"]
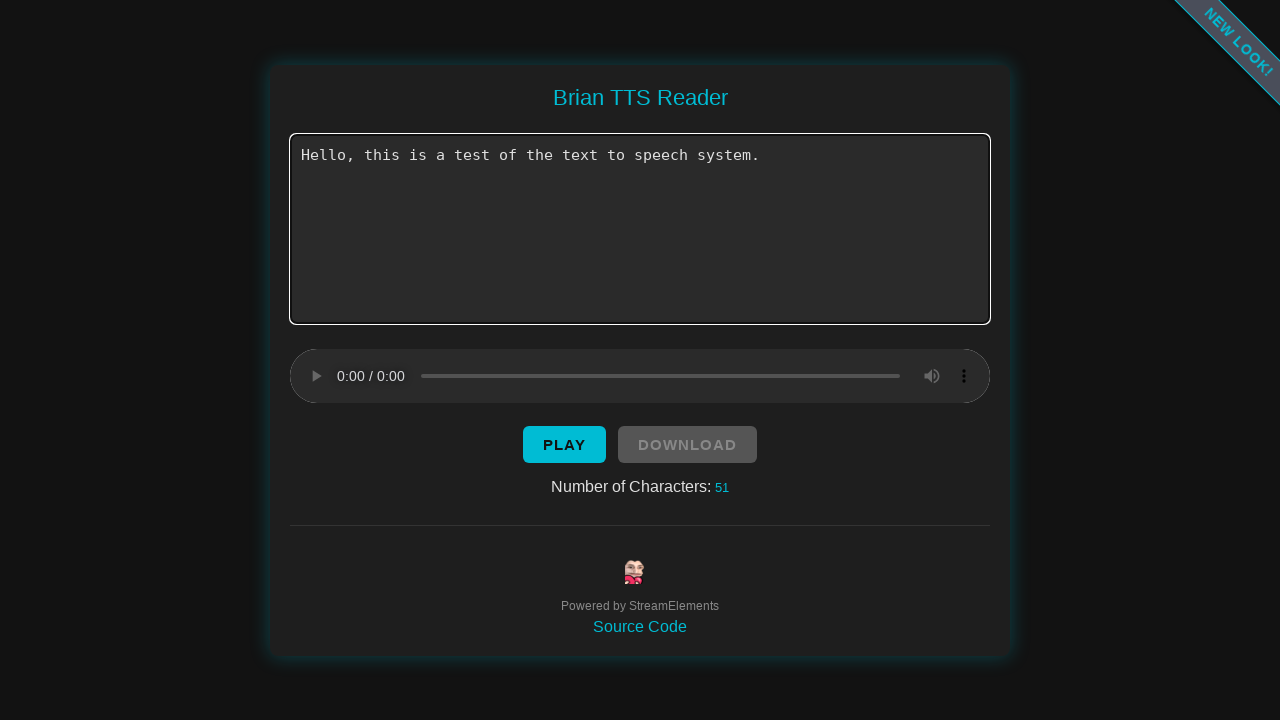

Speak button became visible
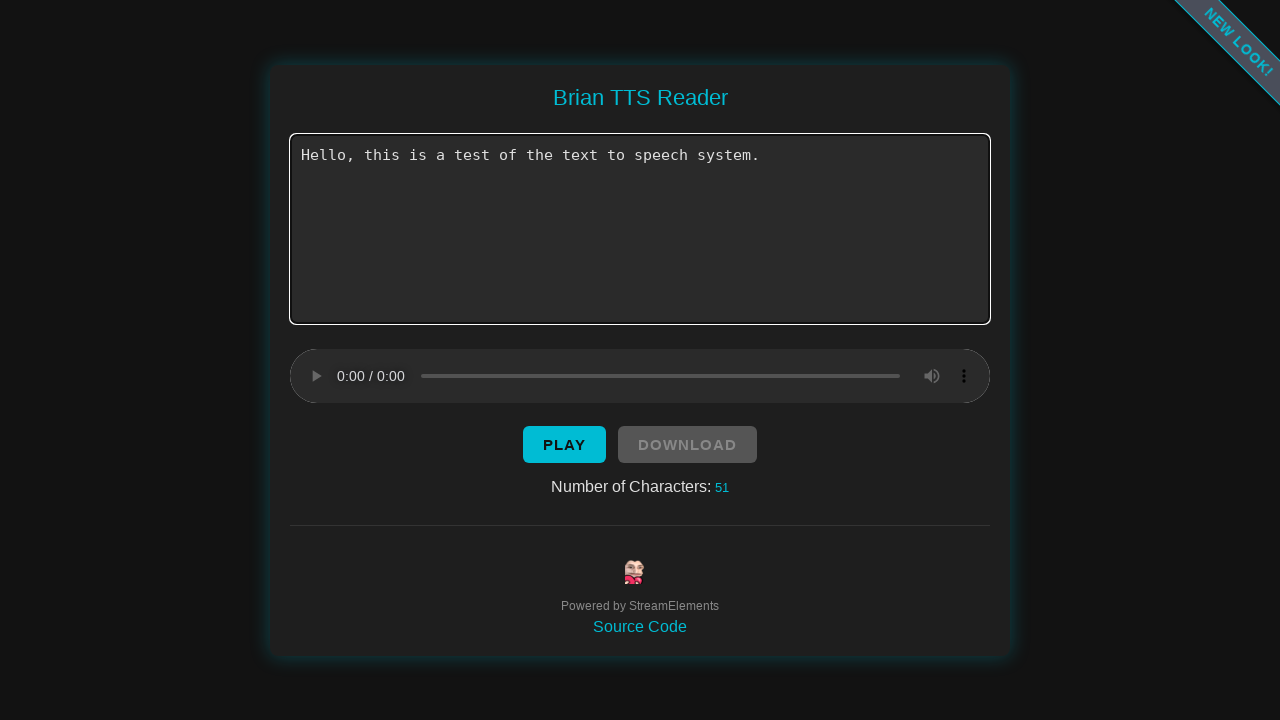

Clicked speak button to generate speech output at (564, 444) on xpath=//*[@id="button"]
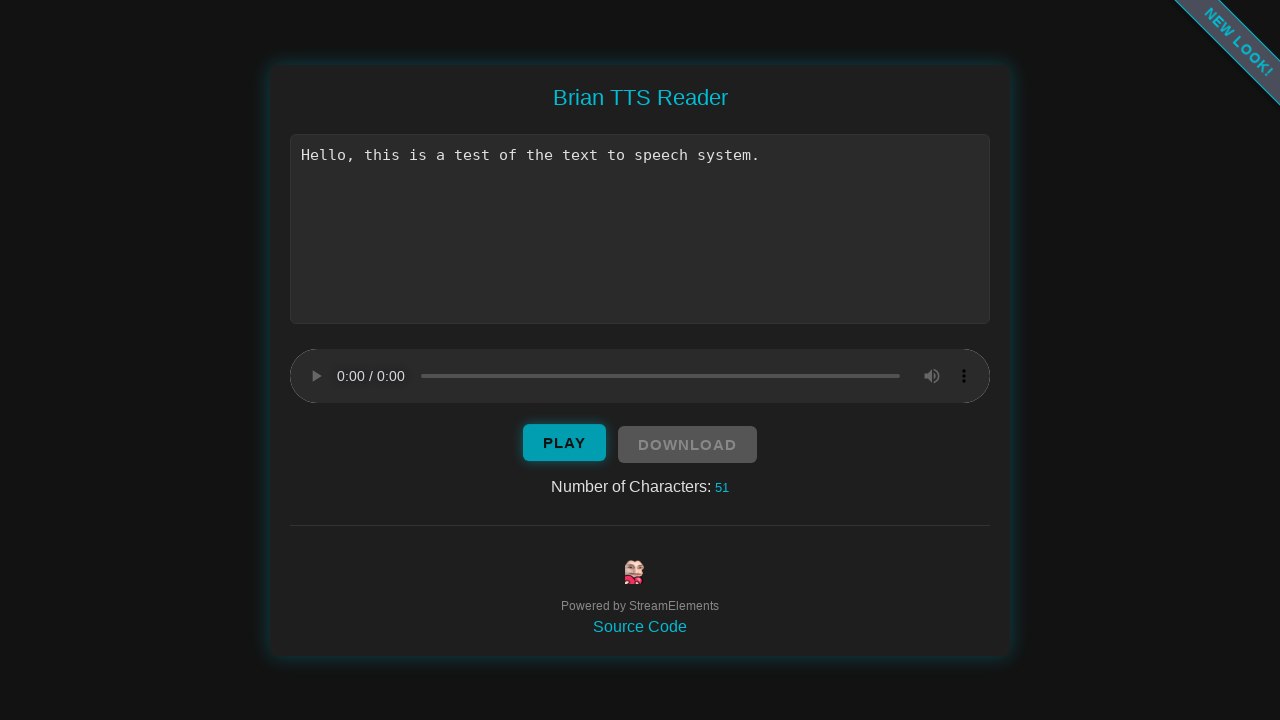

Waited 3 seconds for audio processing to complete
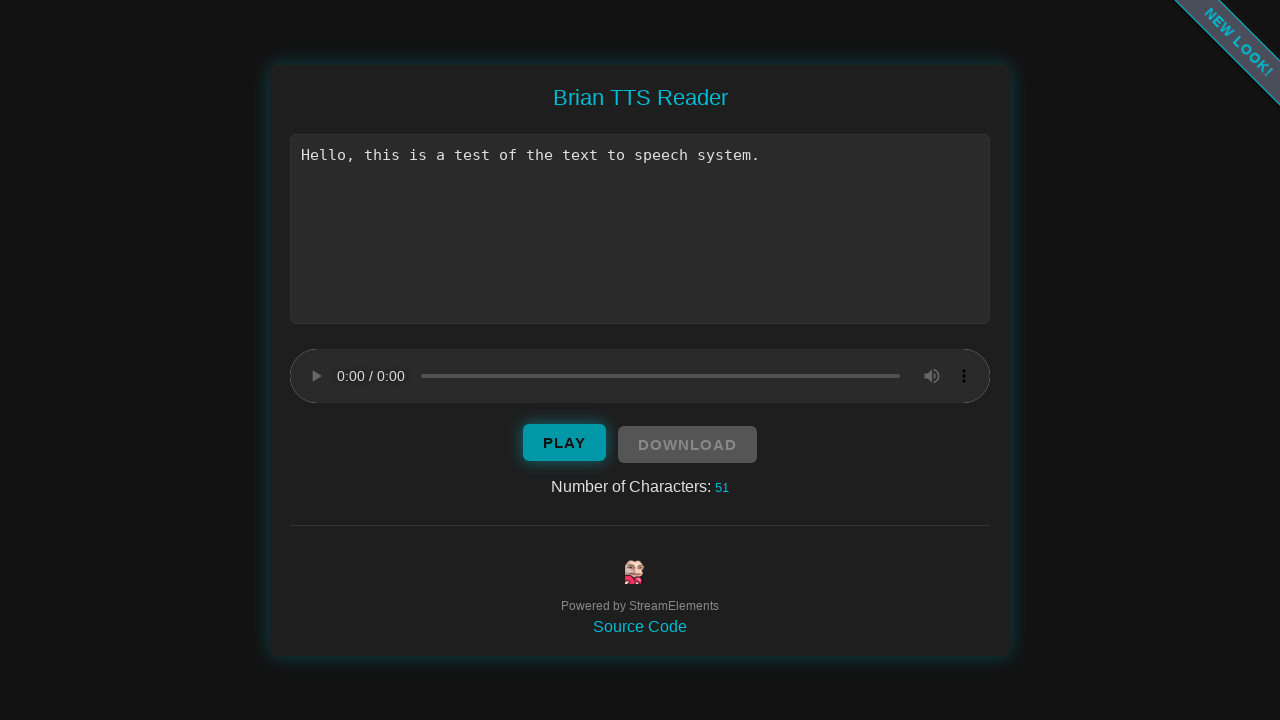

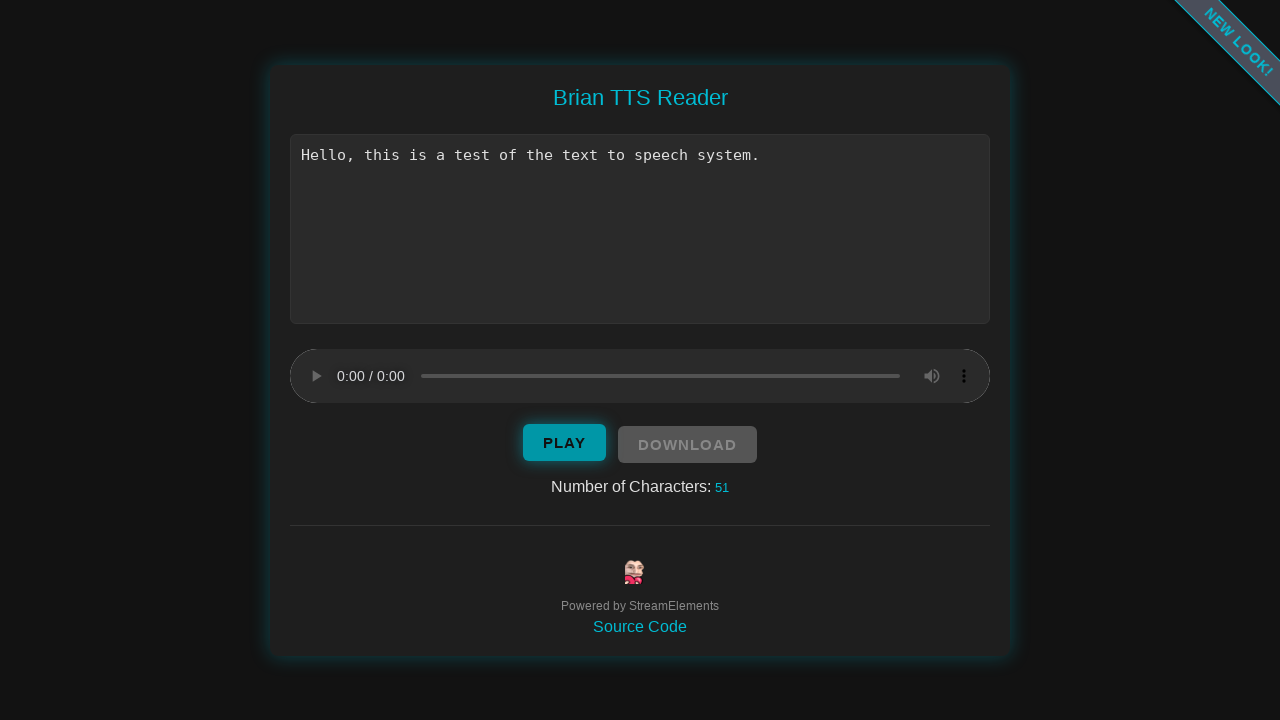